Tests keyboard input by typing text with spaces and using backspace in a text field

Starting URL: http://sahitest.com/demo/label.htm

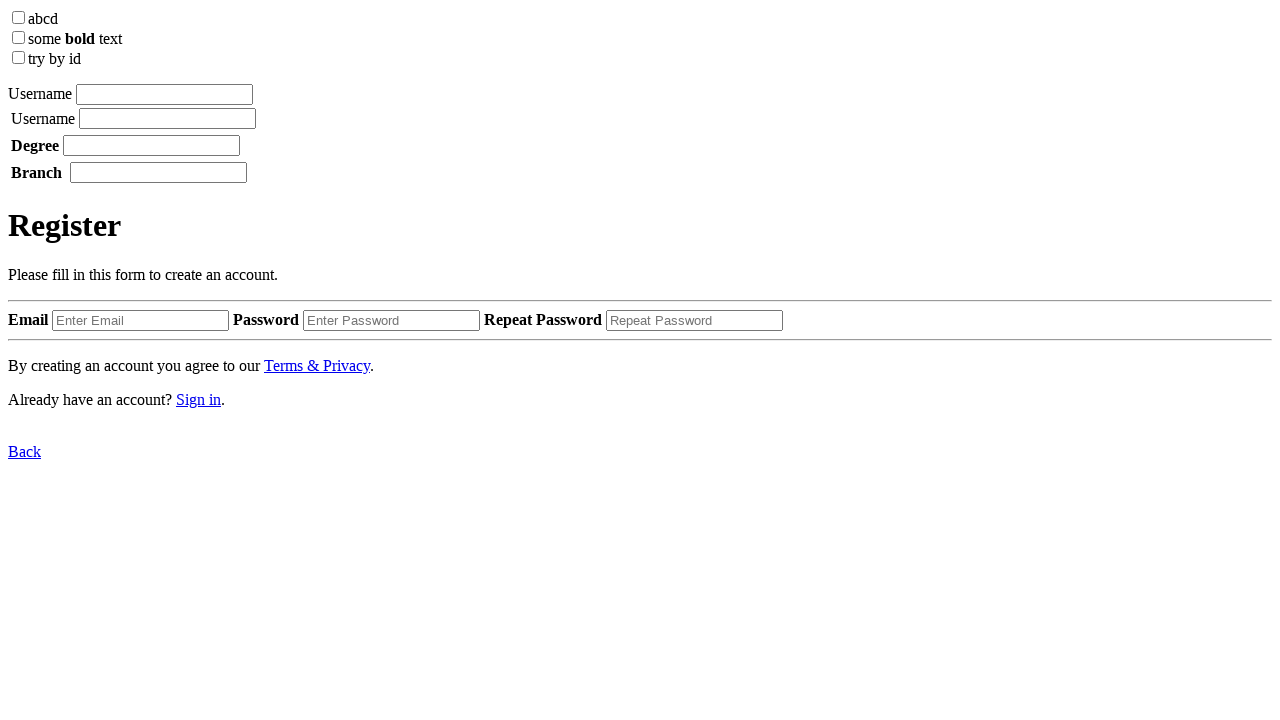

Clicked on the text input field at (164, 94) on [type='textbox']
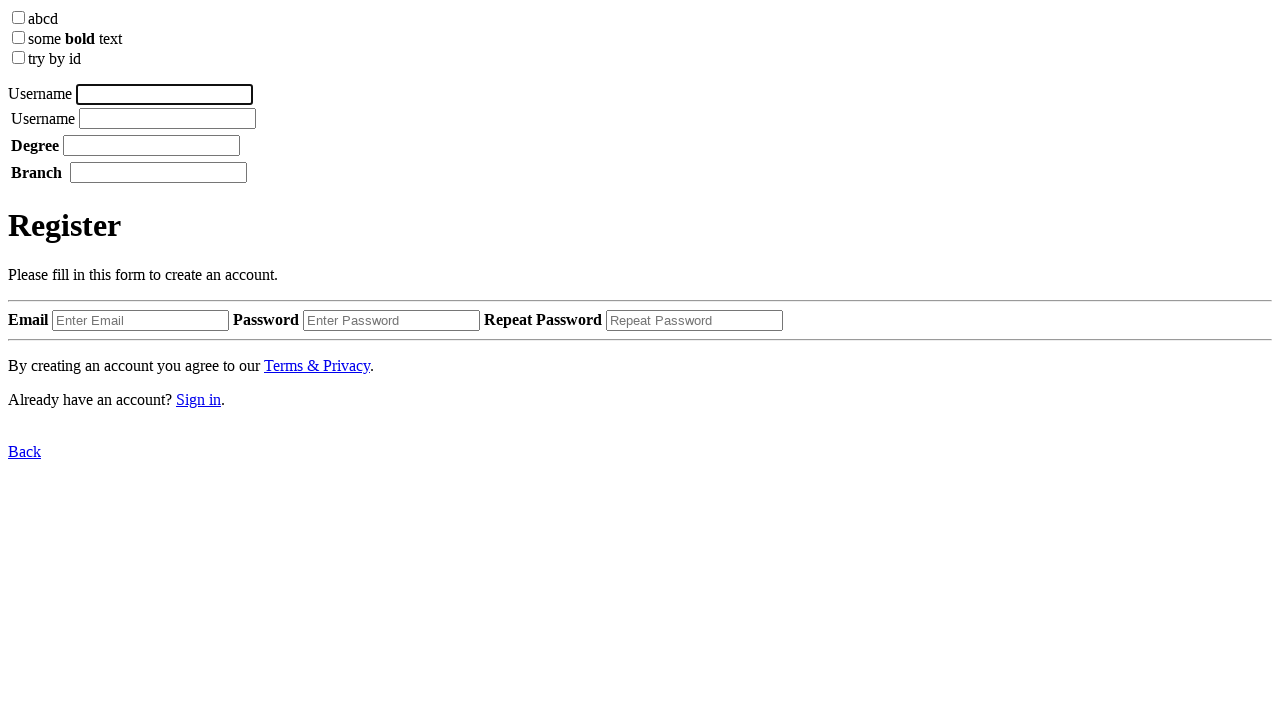

Typed 'username' into the text field
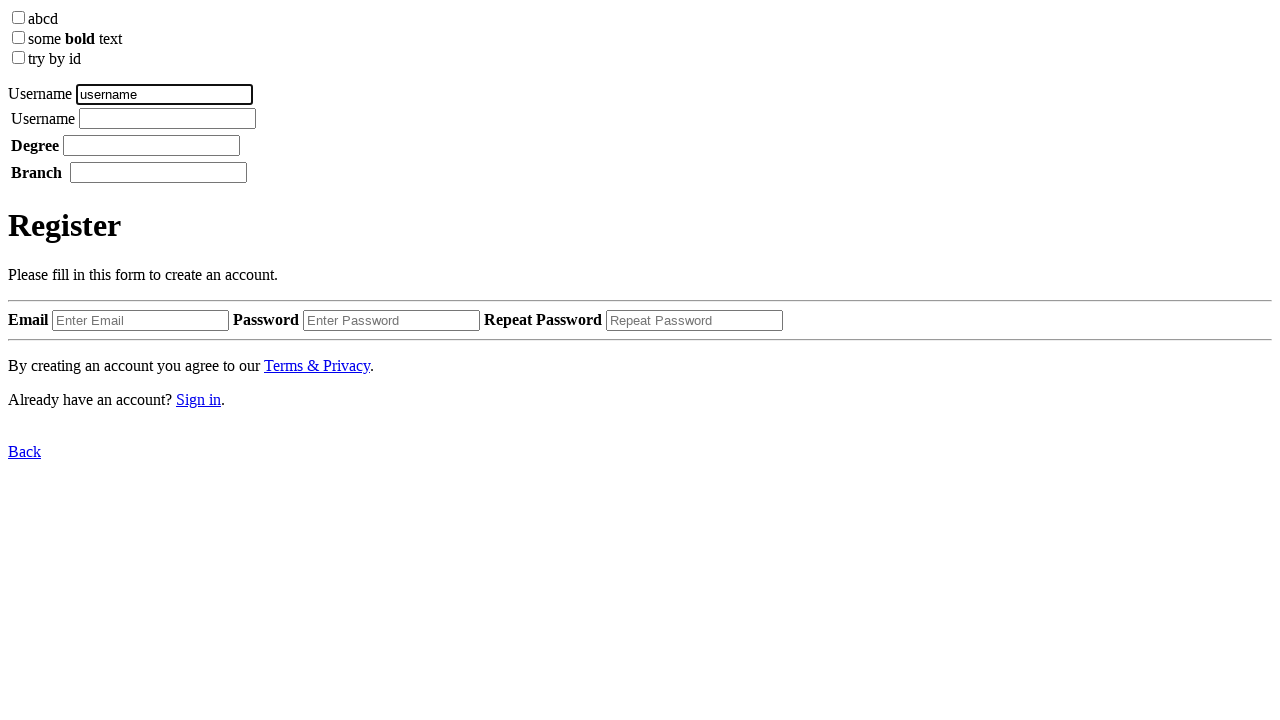

Pressed Space key
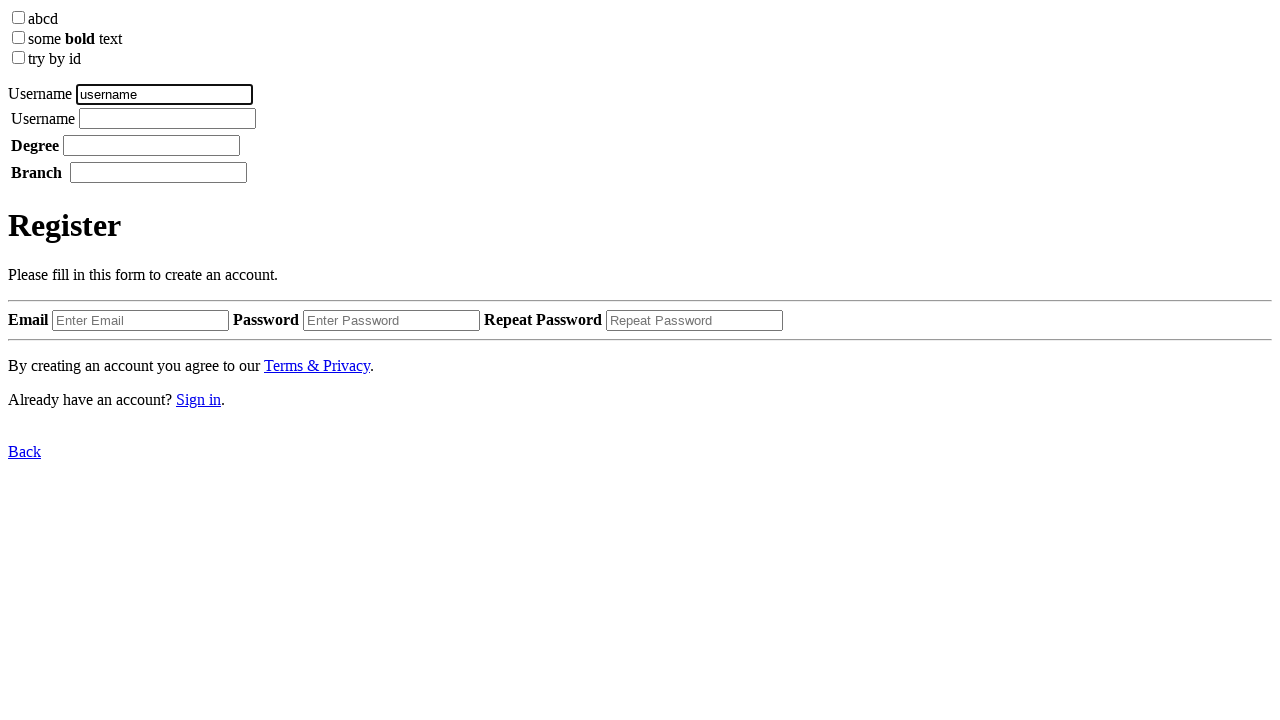

Waited for 1 second
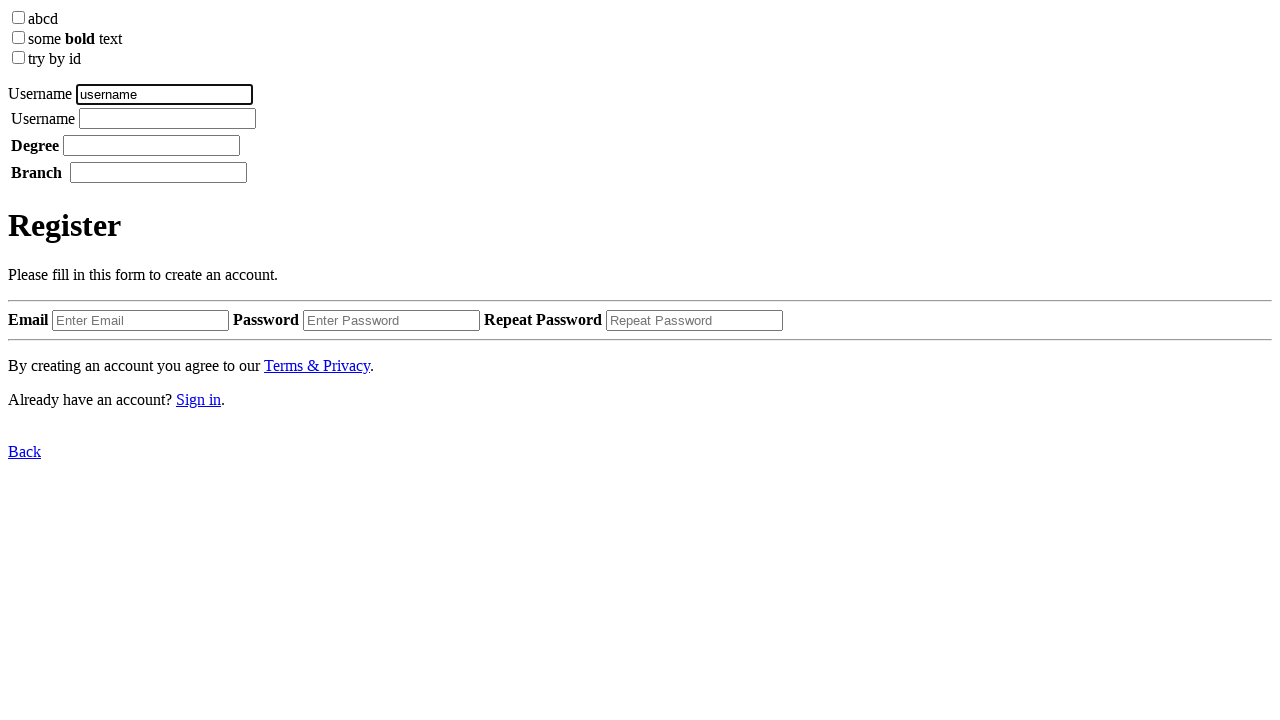

Typed 'to' into the text field
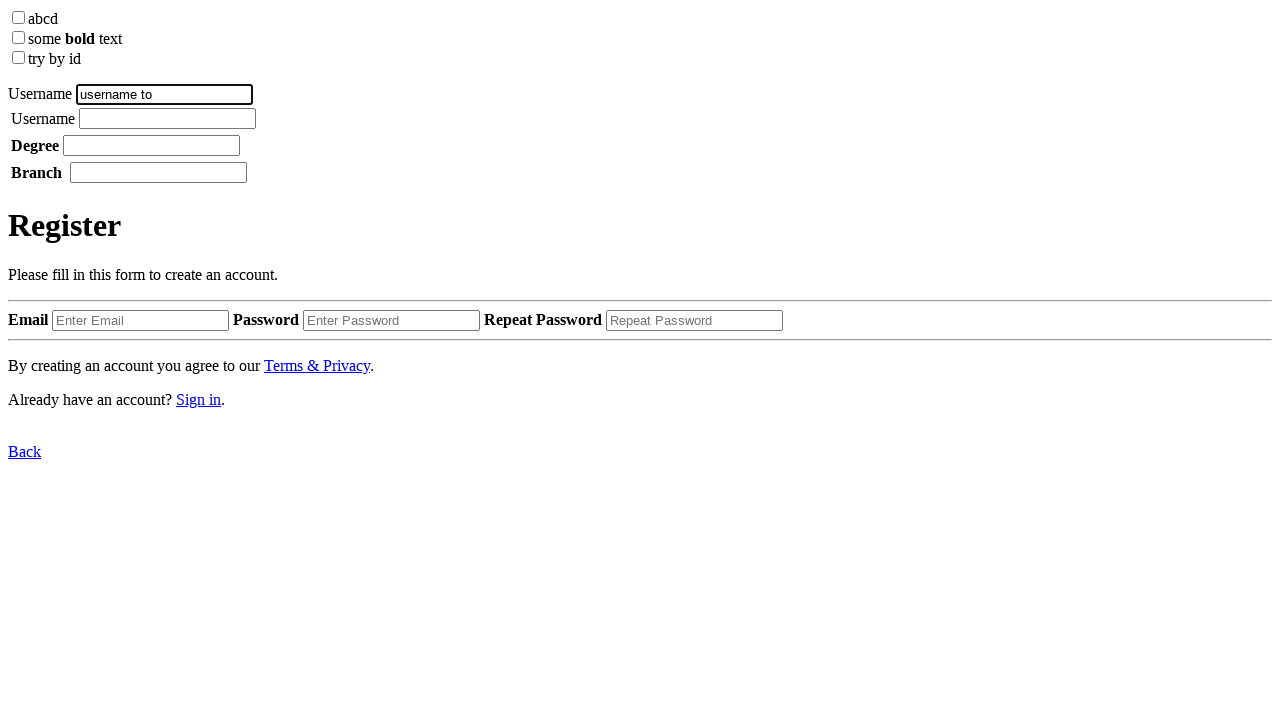

Pressed Backspace key to delete character
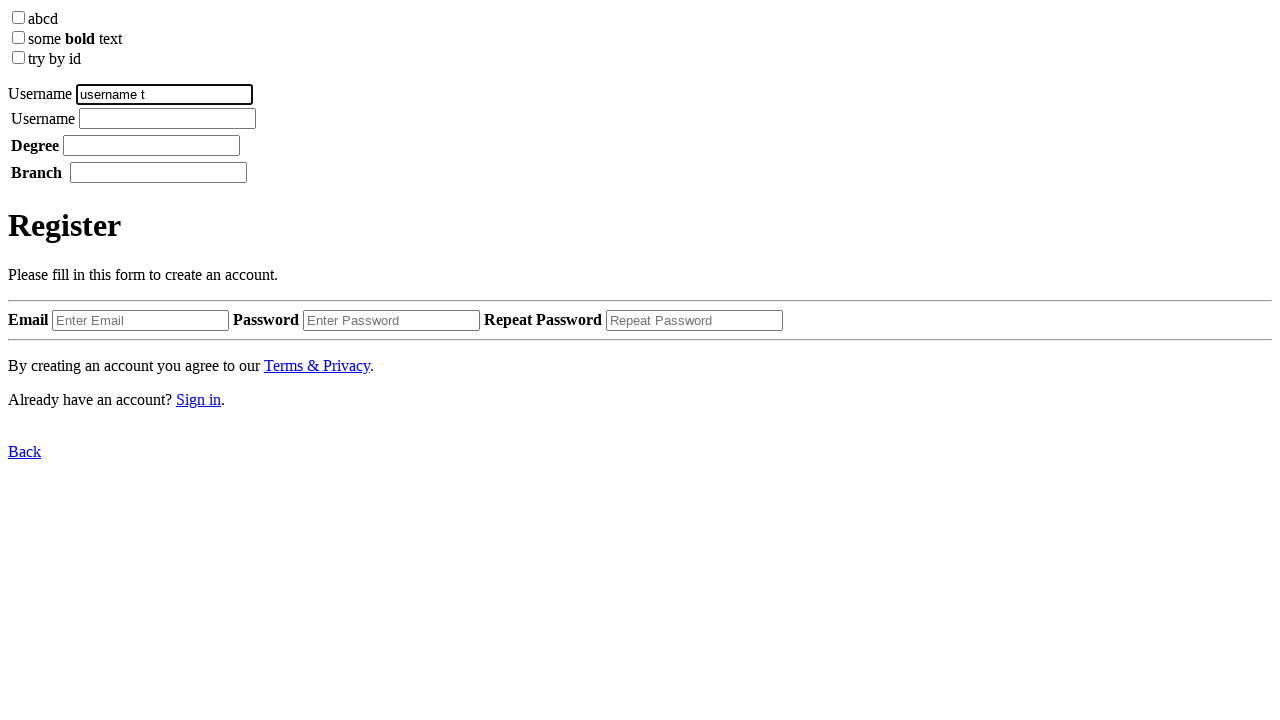

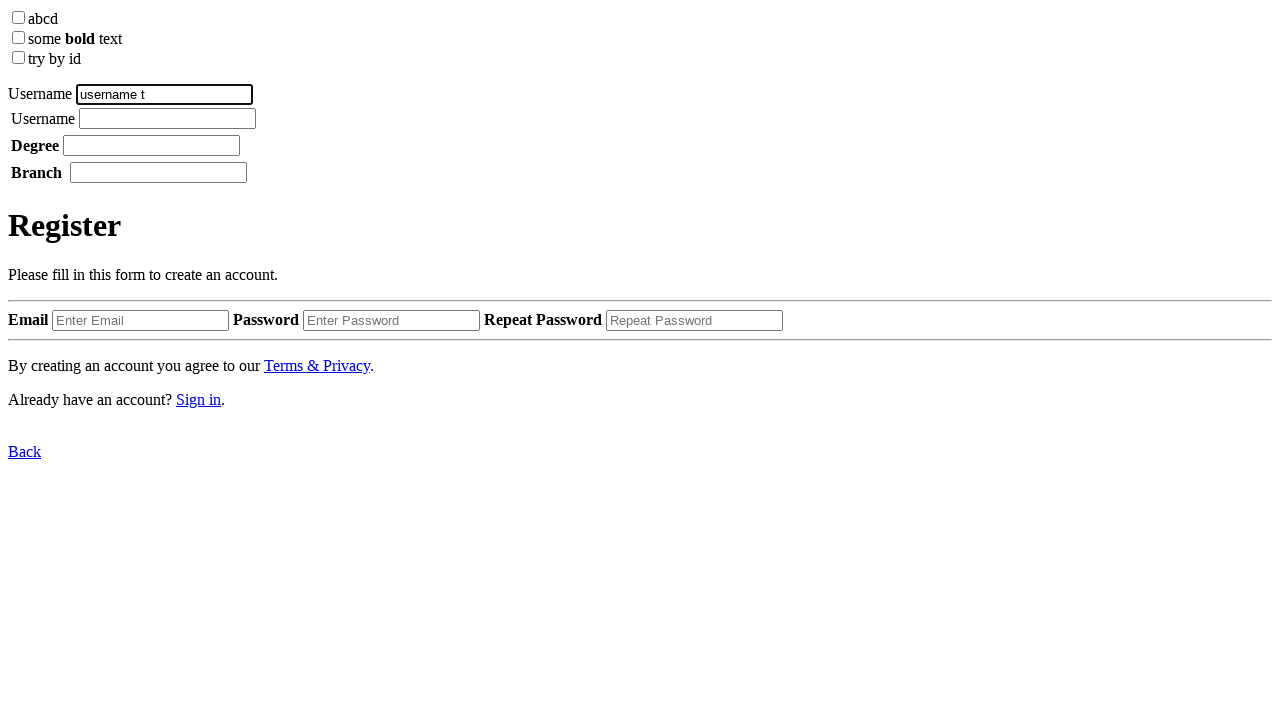